Tests double-click functionality by entering text in field1, double-clicking a button to trigger a function that copies the text to field2

Starting URL: https://testautomationpractice.blogspot.com/

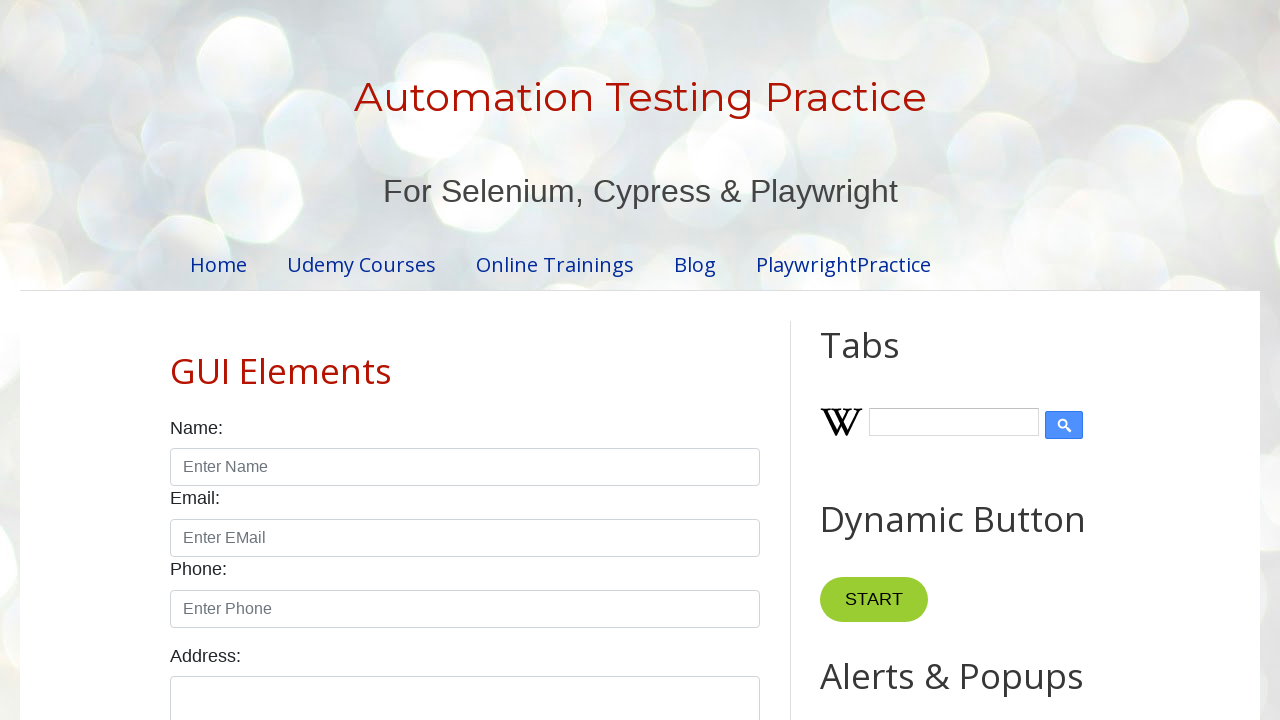

Filled field1 with text 'You we Can!!!' on input#field1
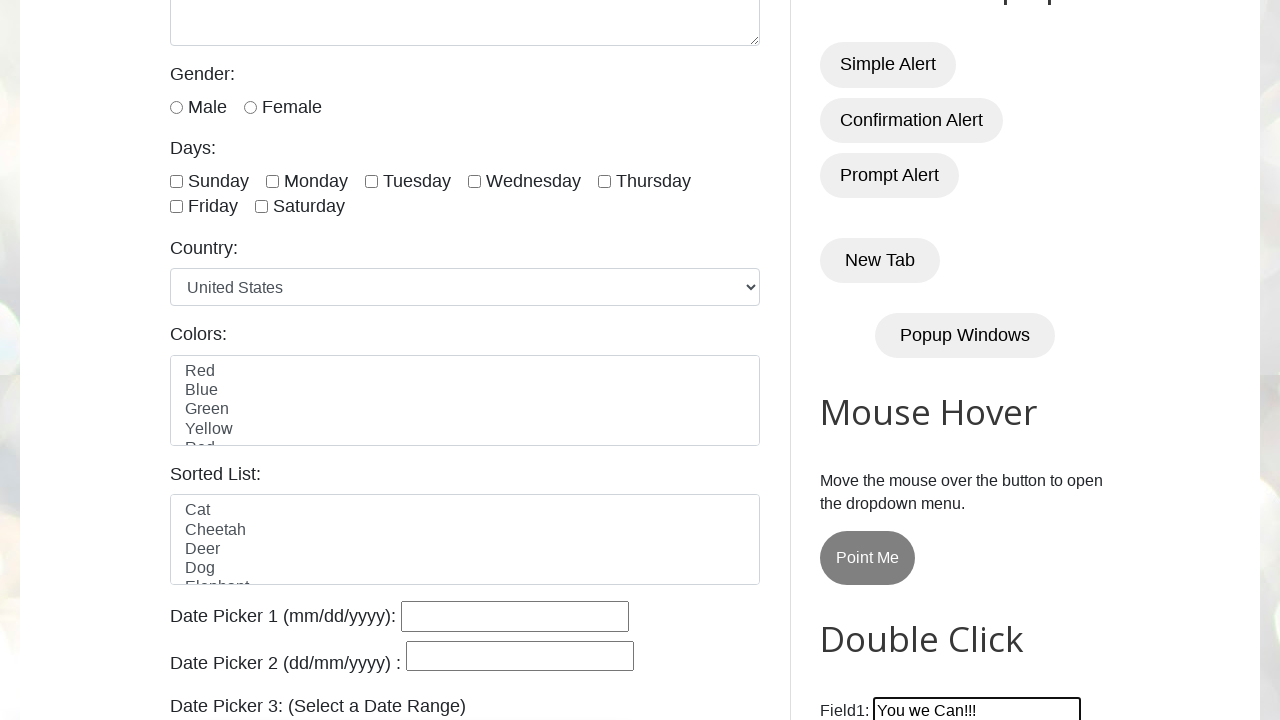

Double-clicked button to trigger myFunction1() at (885, 360) on button[ondblclick='myFunction1()']
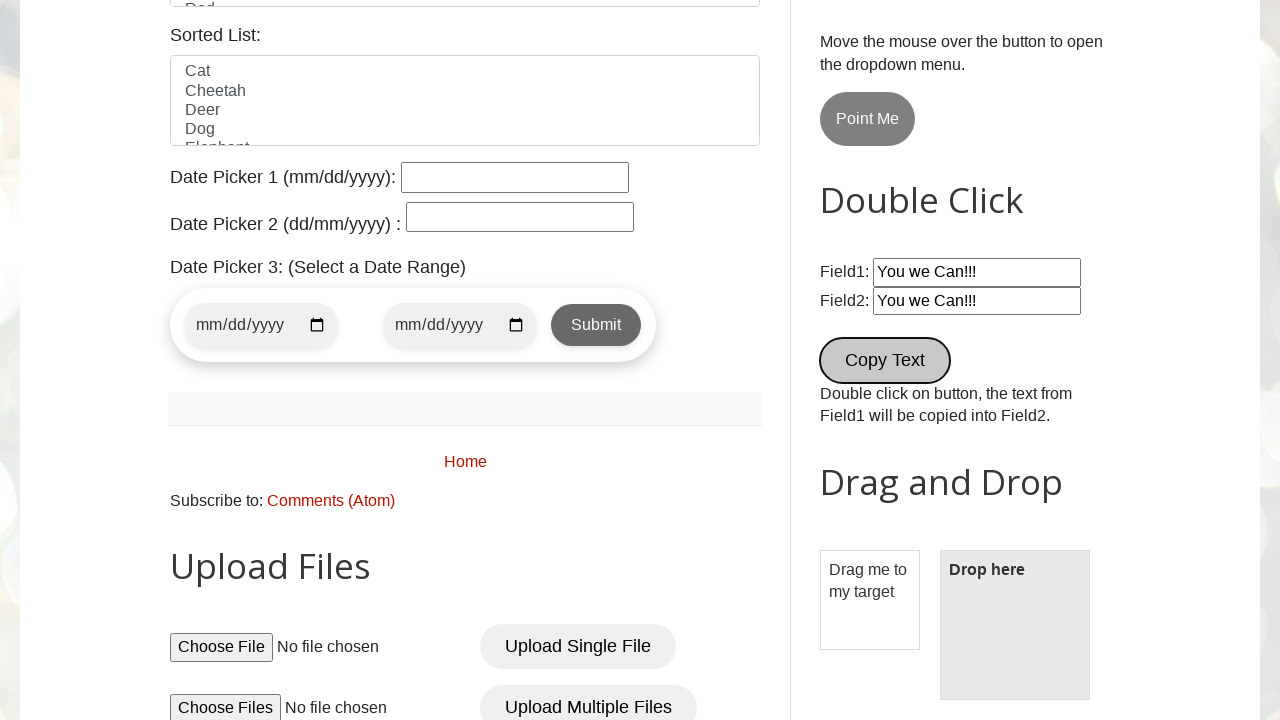

Waited for field2 to be populated with copied text
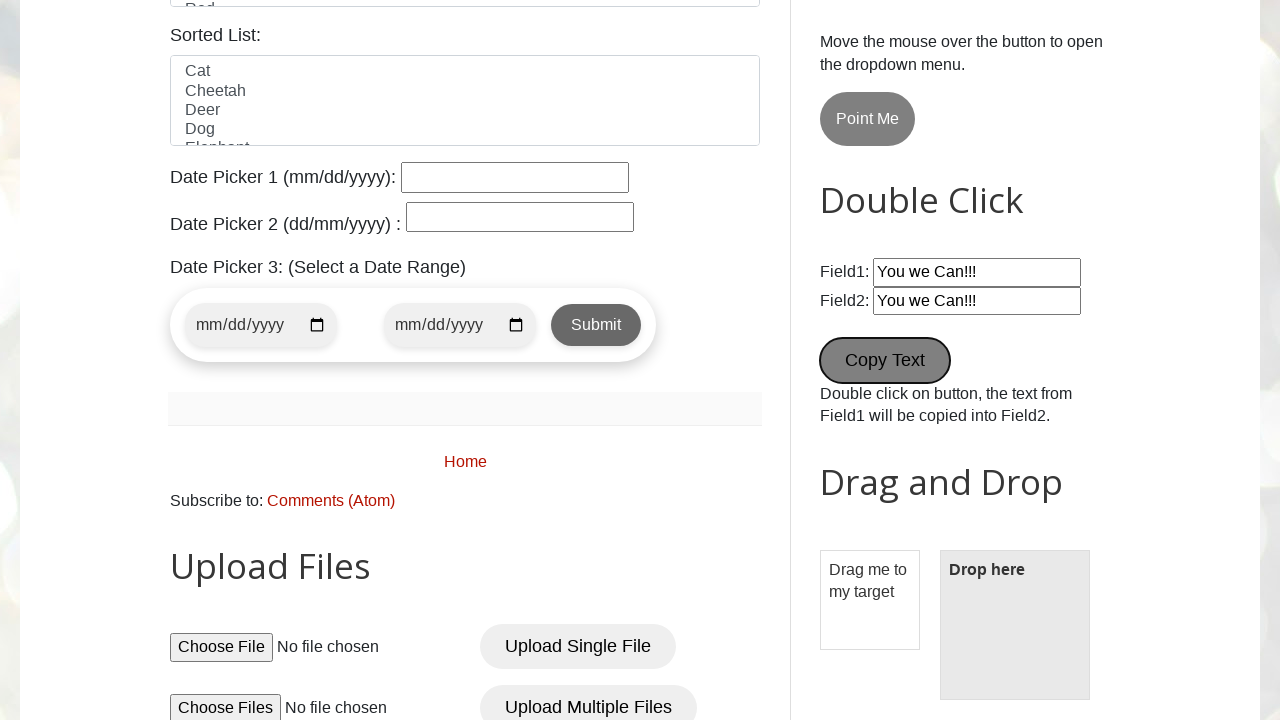

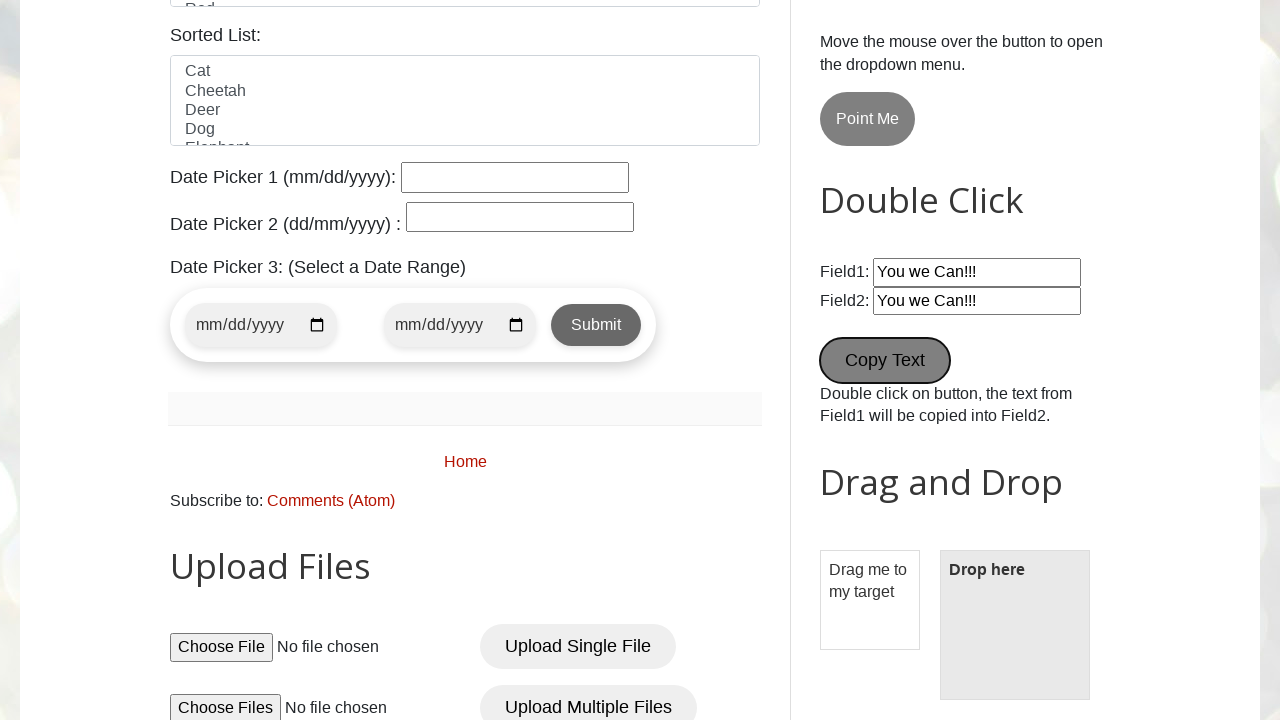